Tests radio button selection on a practice form by checking if the first gender radio button is selected and clicking either the first or second option based on the current state

Starting URL: http://demoqa.com/automation-practice-form

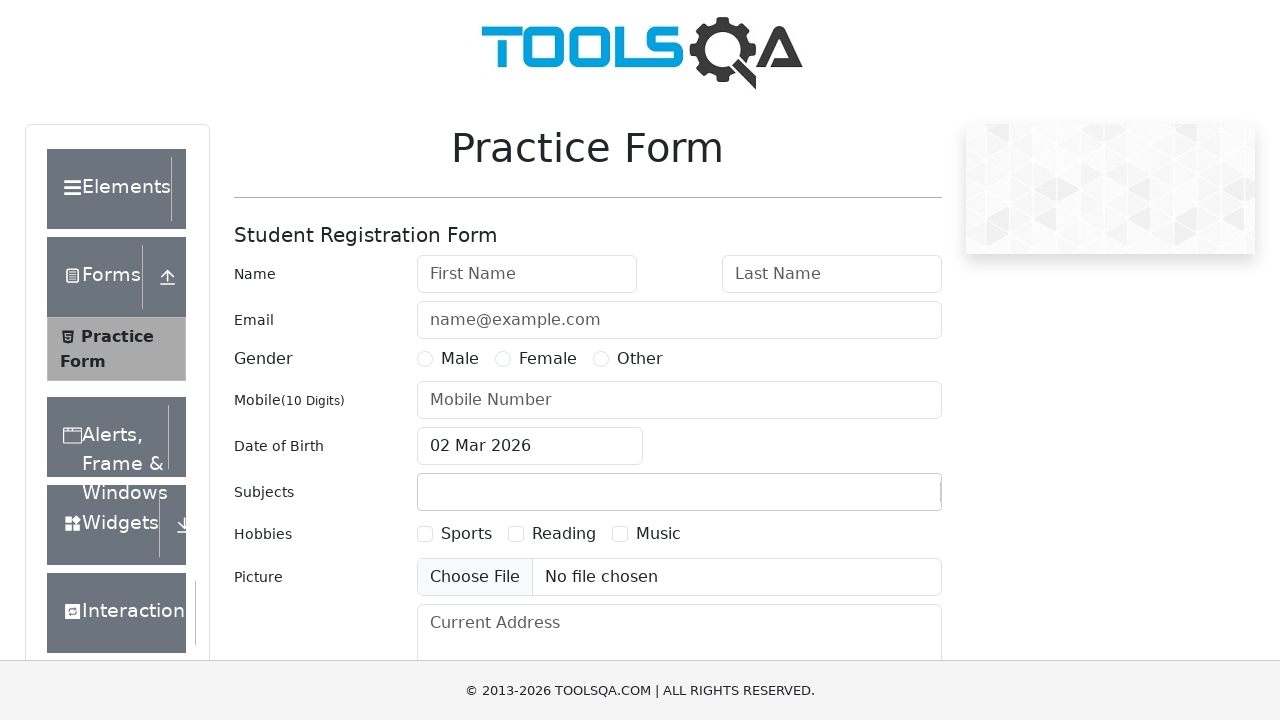

Waited for gender radio buttons to be present
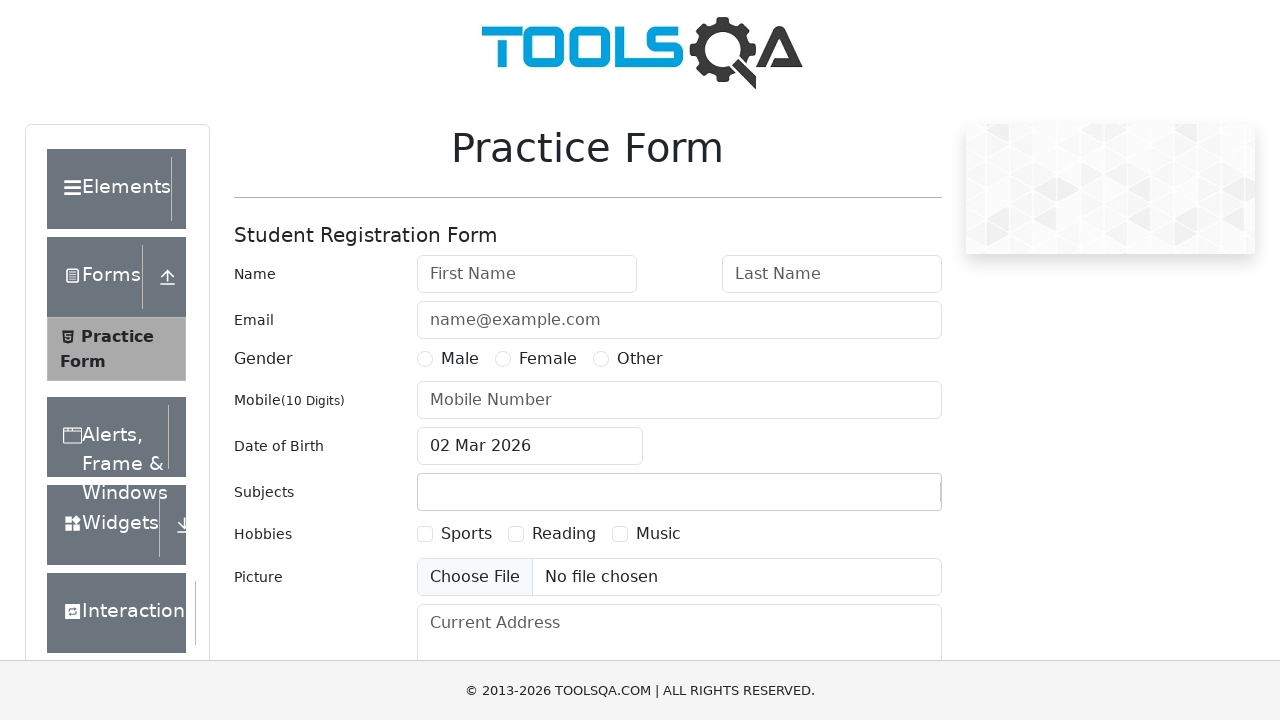

Located all gender radio button elements
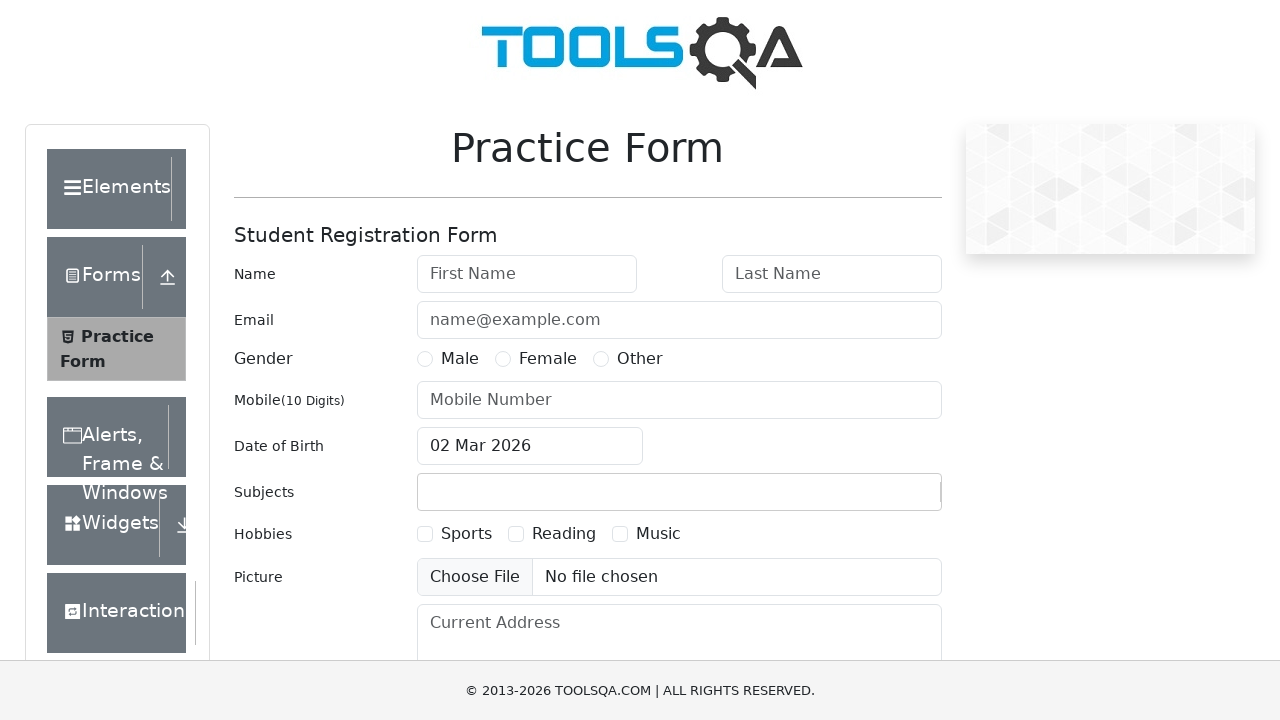

Checked if first gender radio button is selected: False
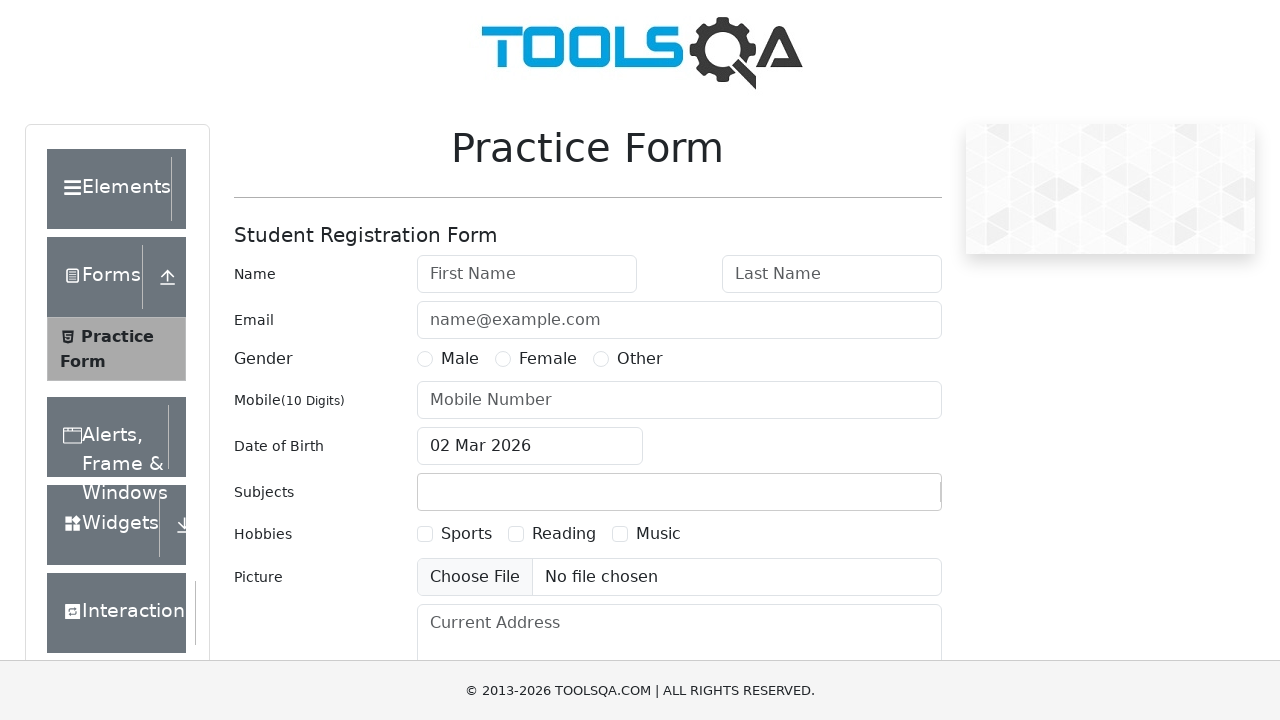

Clicked first gender radio button (was not selected) at (425, 359) on input[name='gender'] >> nth=0
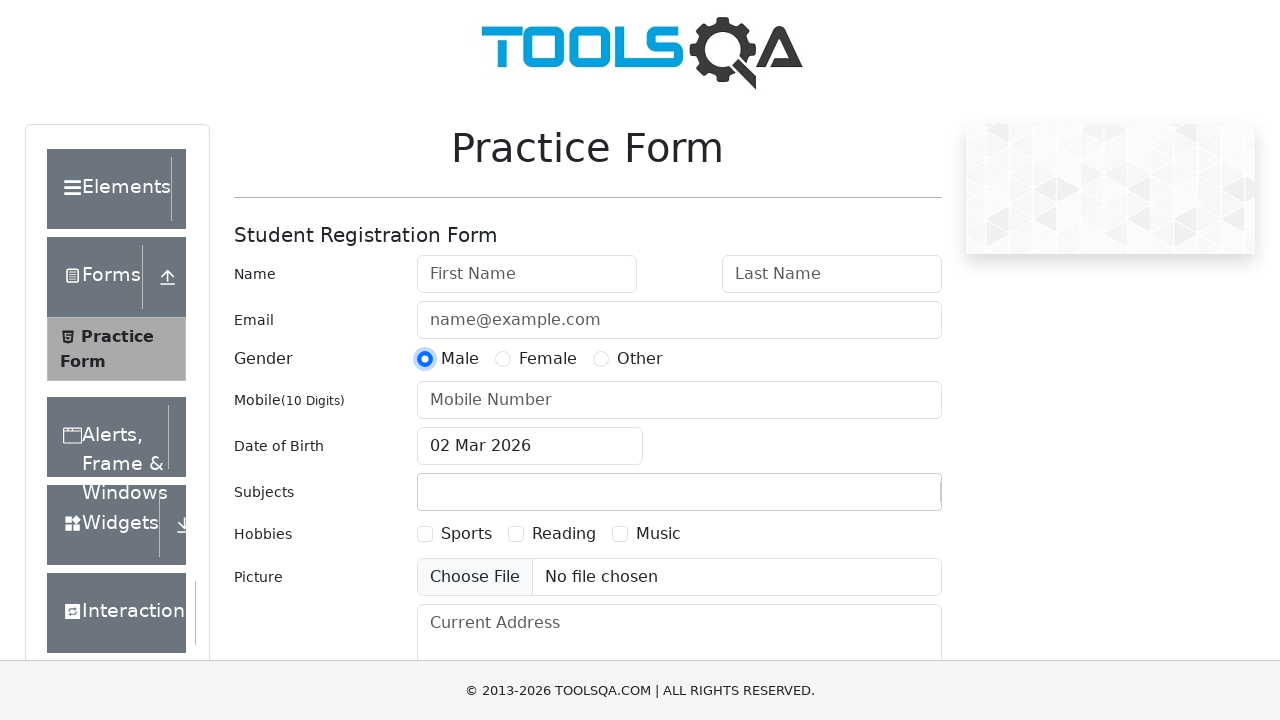

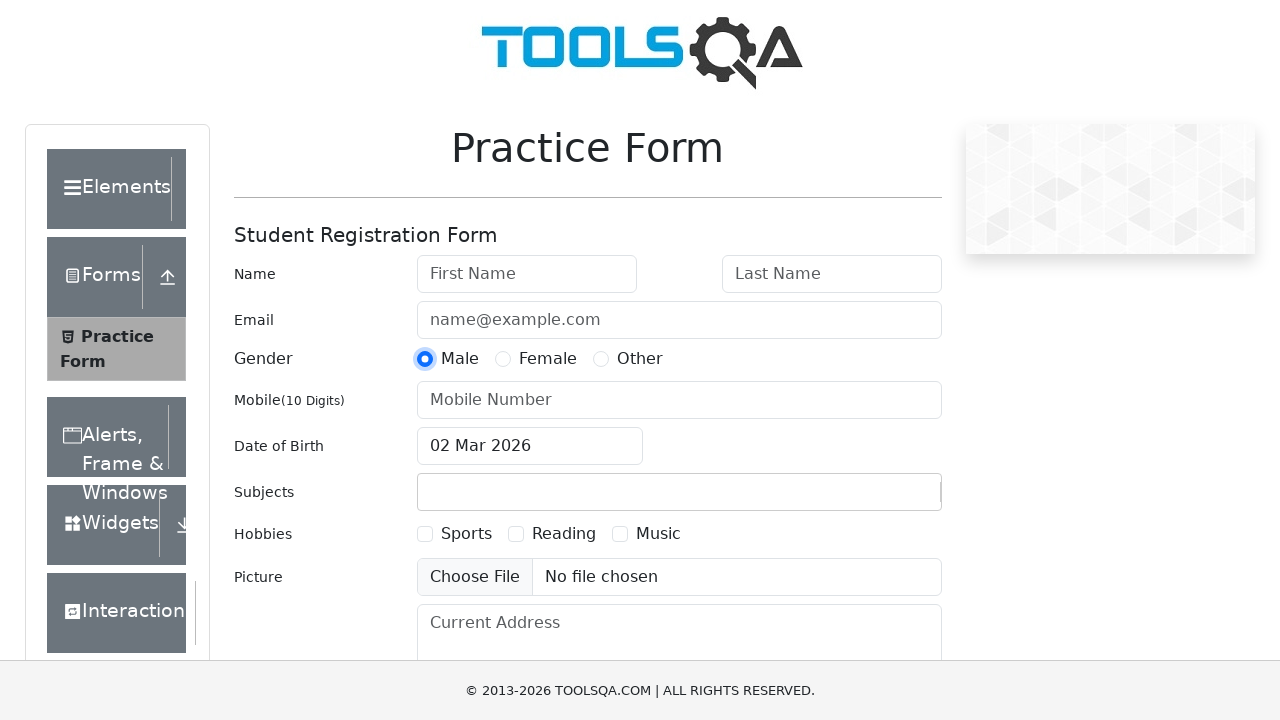